Simple test that navigates to the OrangeHRM demo site and verifies the page loads successfully.

Starting URL: http://orangehrm.qedgetech.com

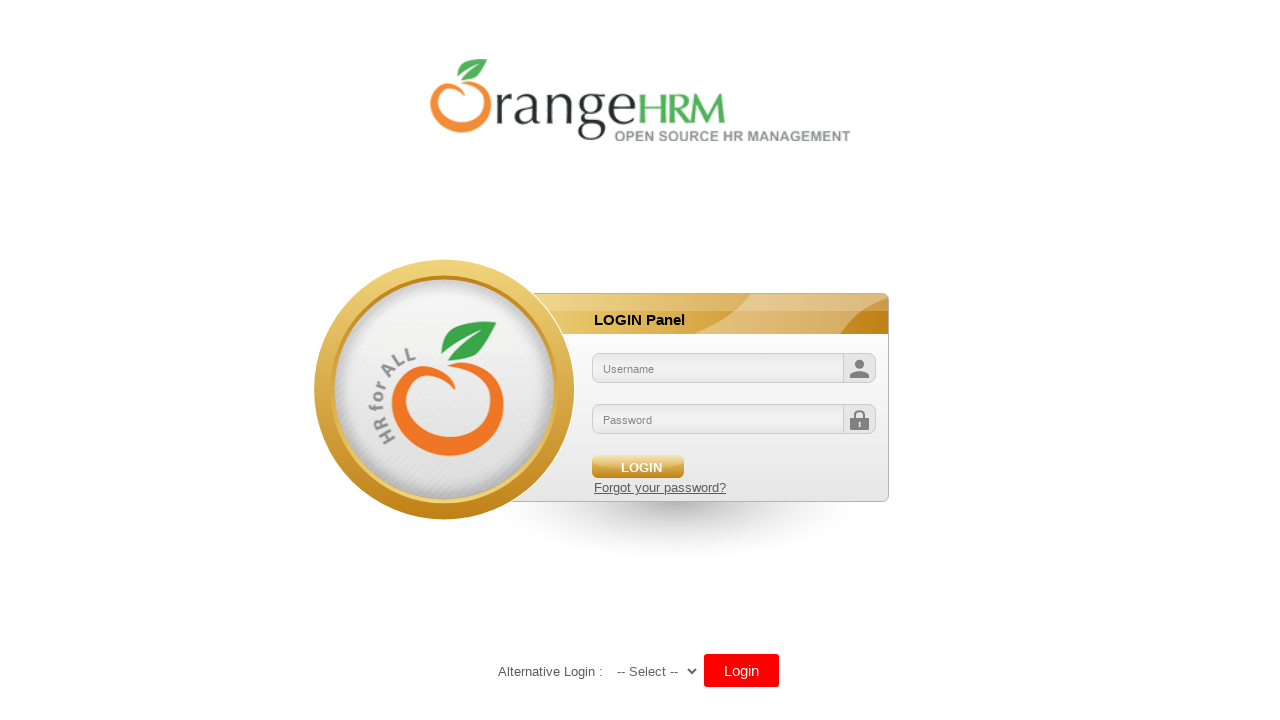

Navigated to OrangeHRM demo site at http://orangehrm.qedgetech.com
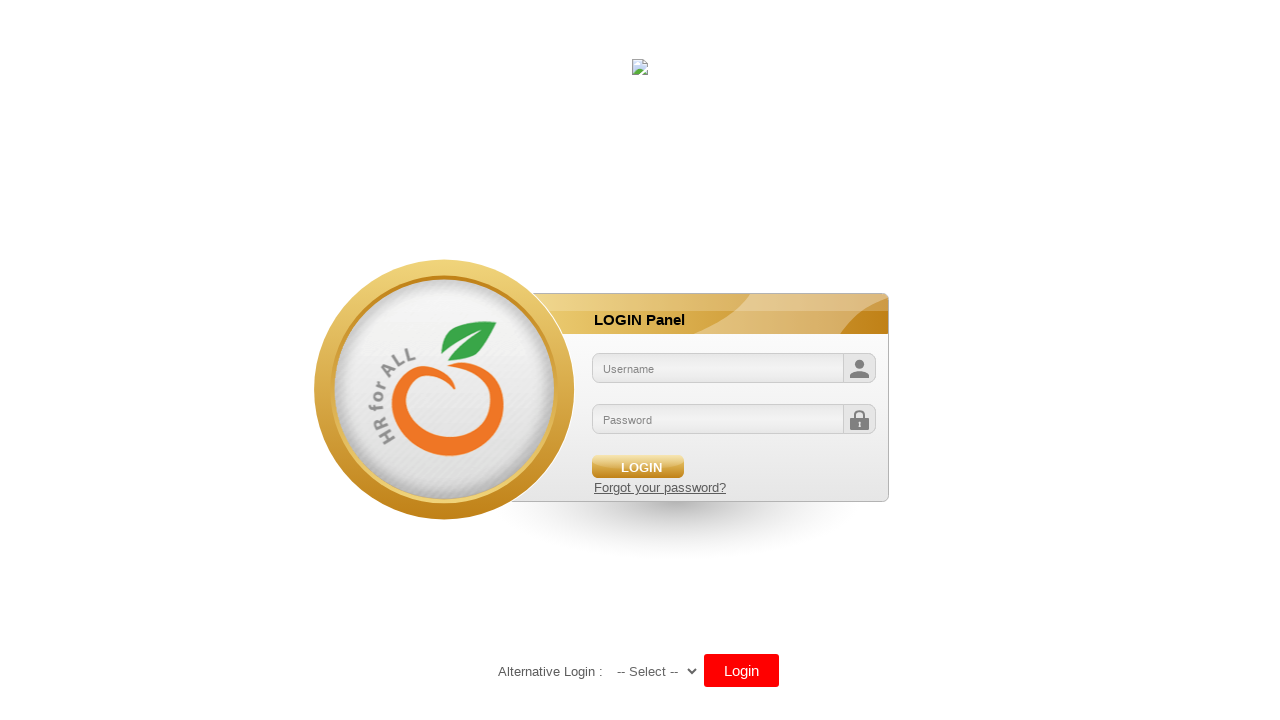

Page fully loaded - DOM content ready
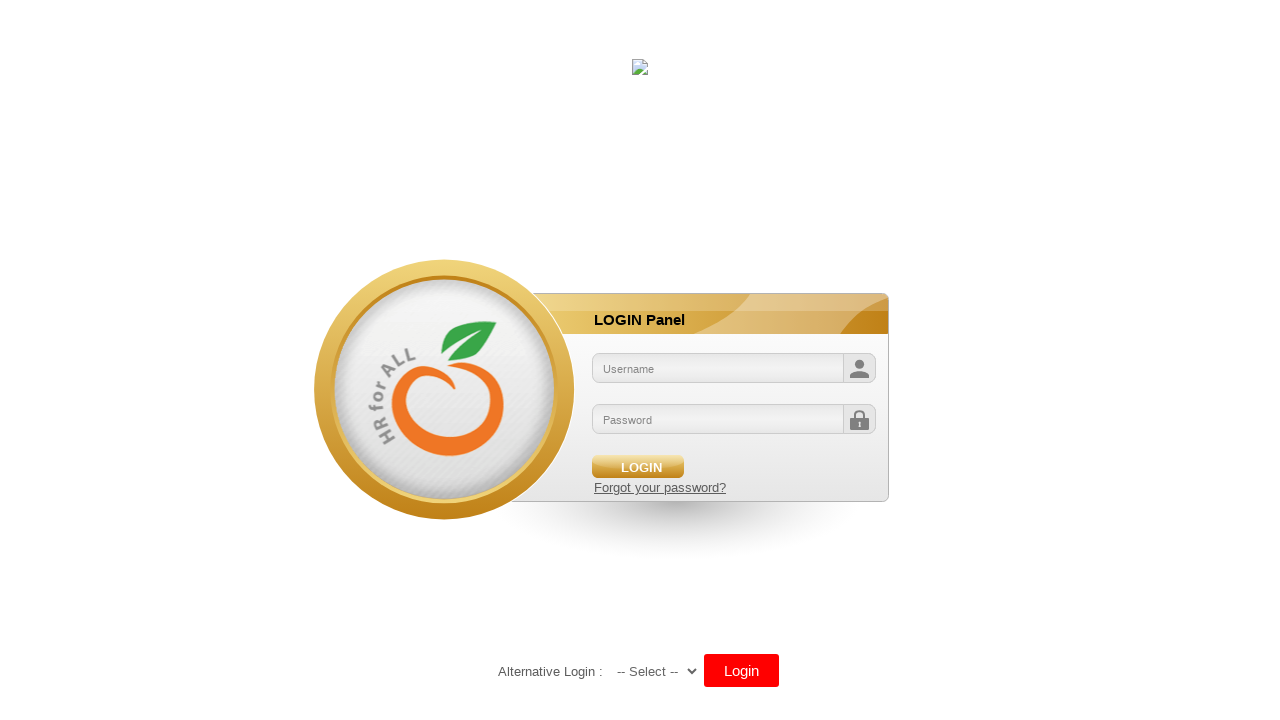

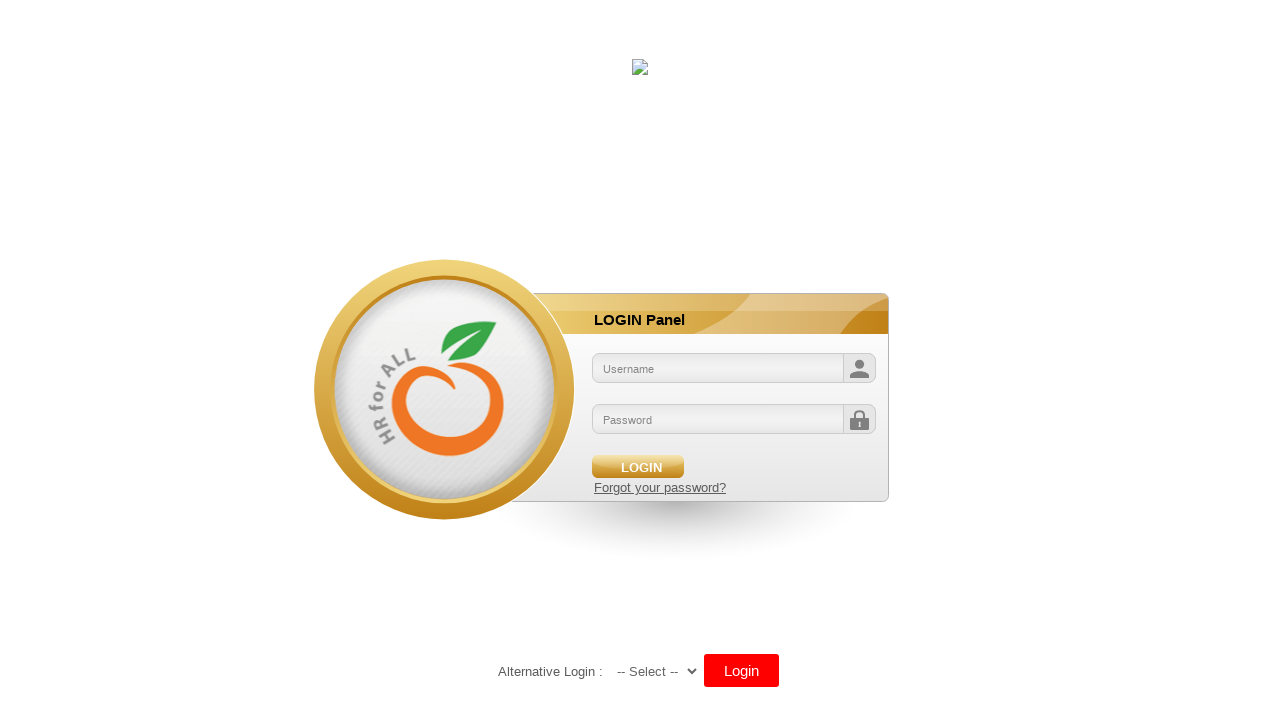